Navigates to a German tennis tournament search page and waits for the page content to load completely.

Starting URL: https://spieler.tennis.de/web/guest/turniersuche?tournamentId=638655

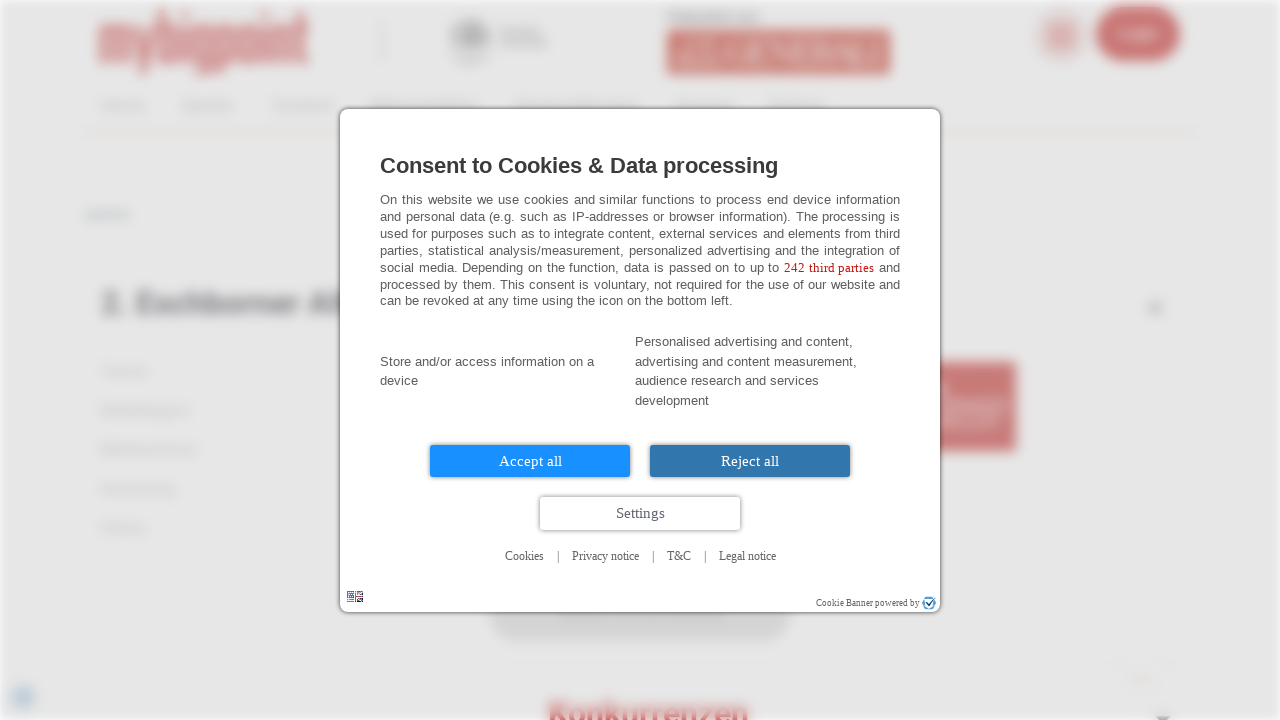

Navigated to German tennis tournament search page with tournament ID 638655
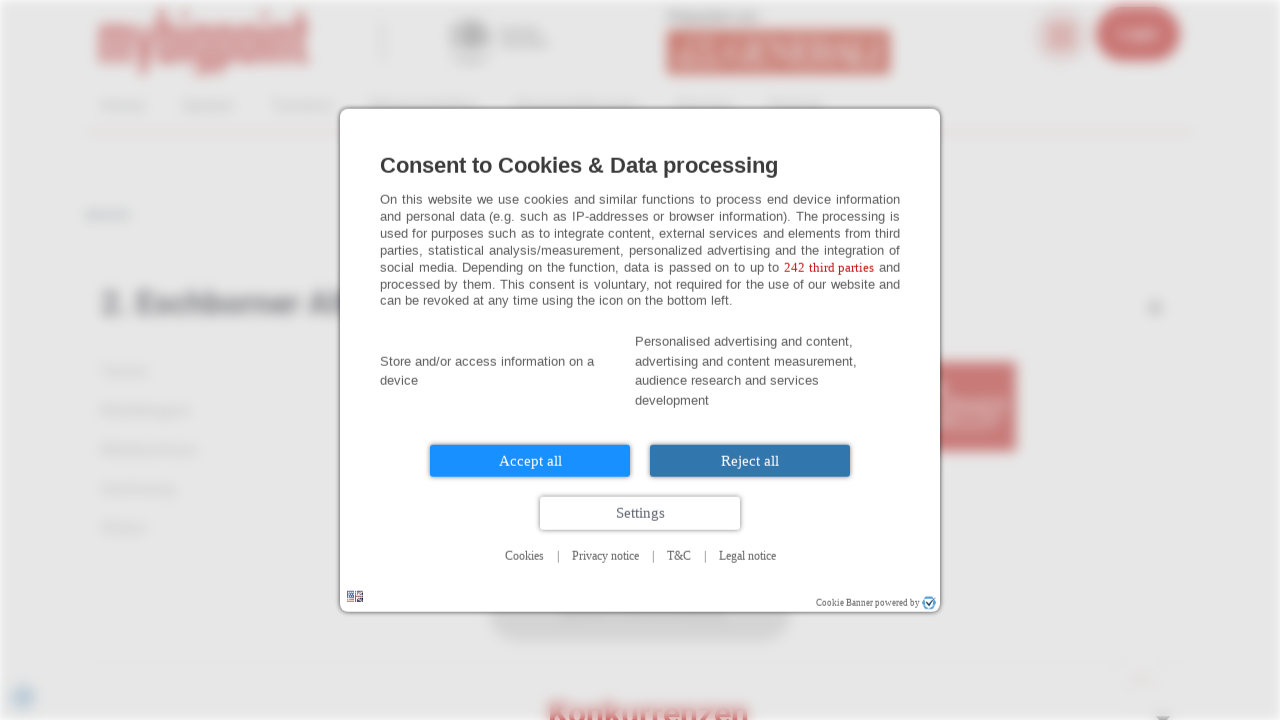

Page network activity completed - networkidle state reached
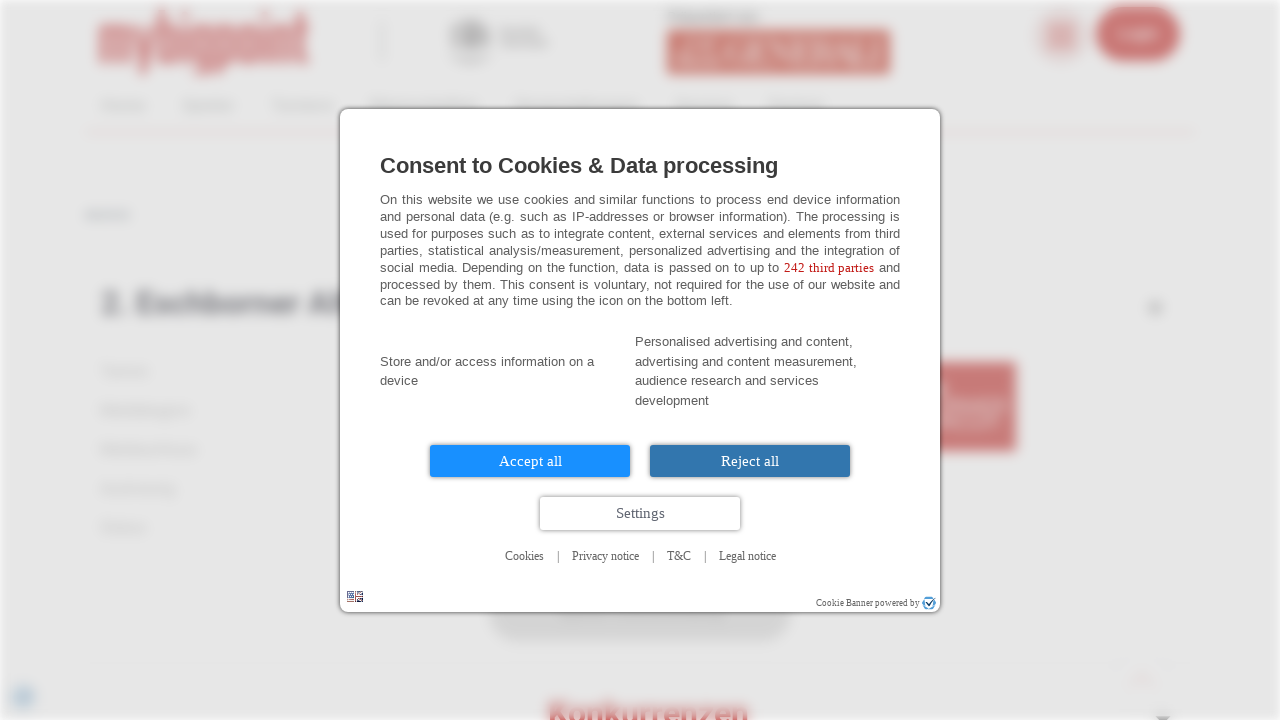

Page body element is visible - tournament content loaded
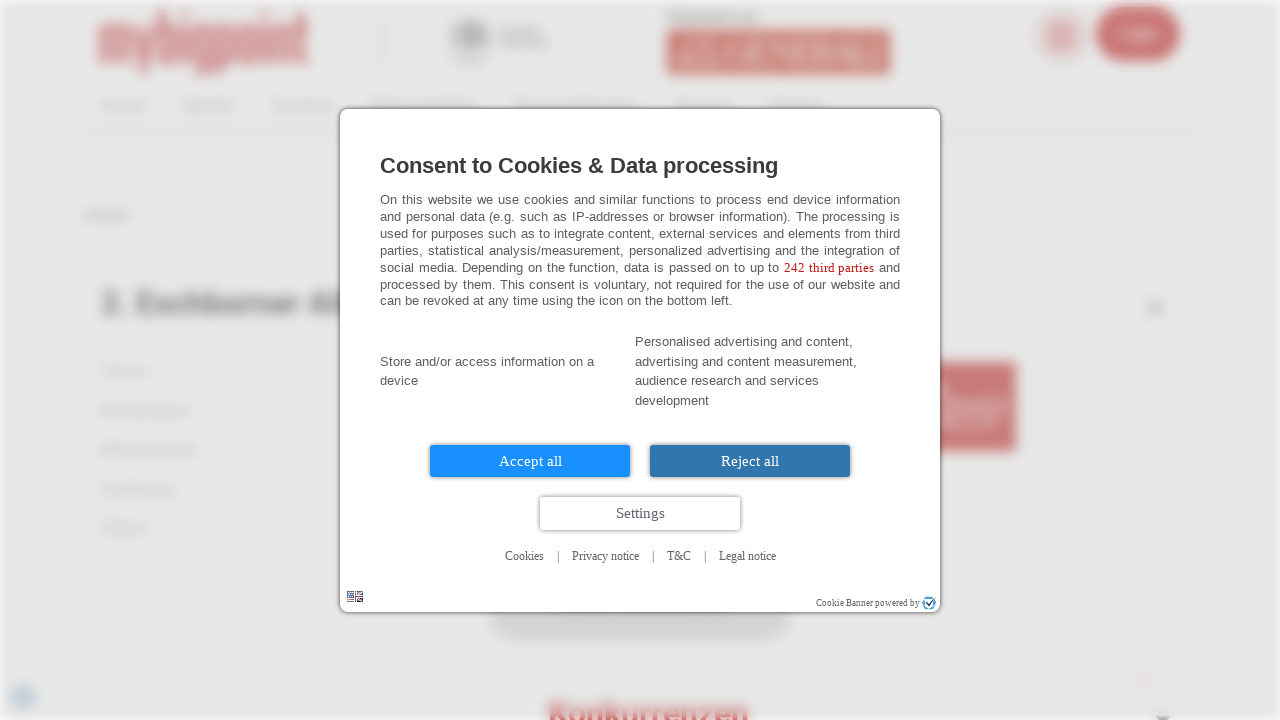

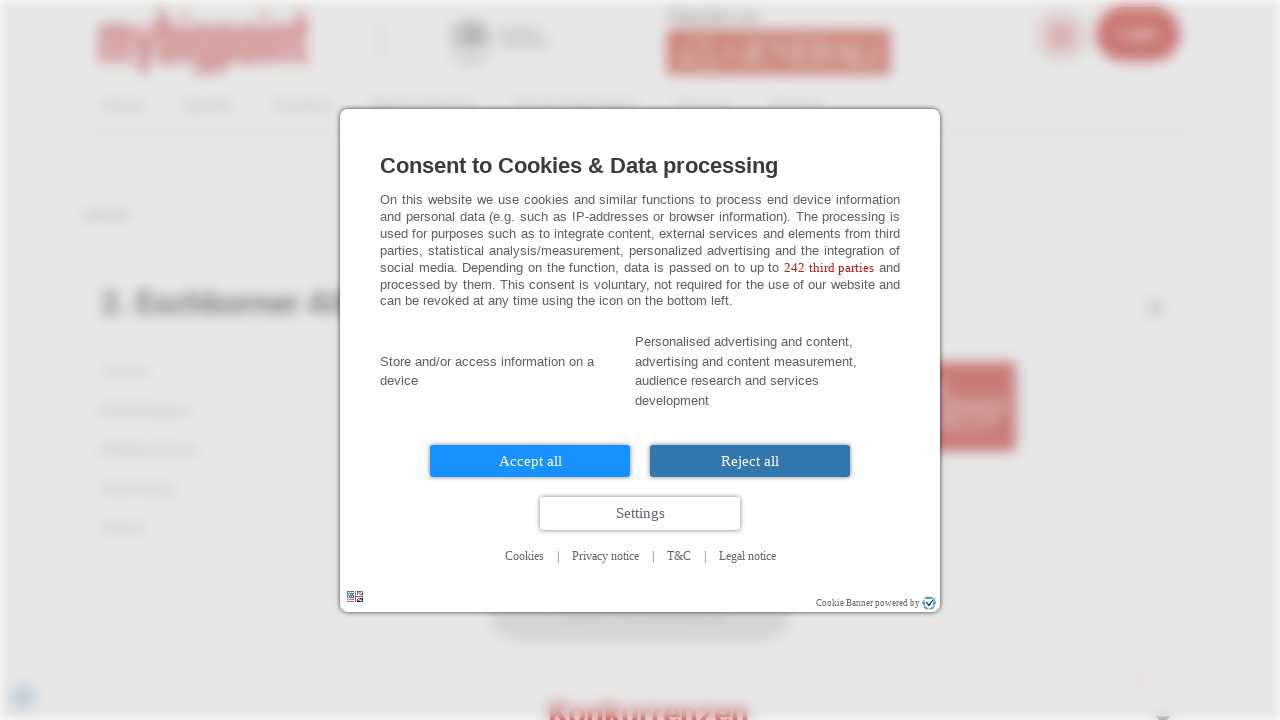